Tests that empty or whitespace-only todo items are not added to the todo list in the TodoMVC React application

Starting URL: https://todomvc.com/examples/react/dist/

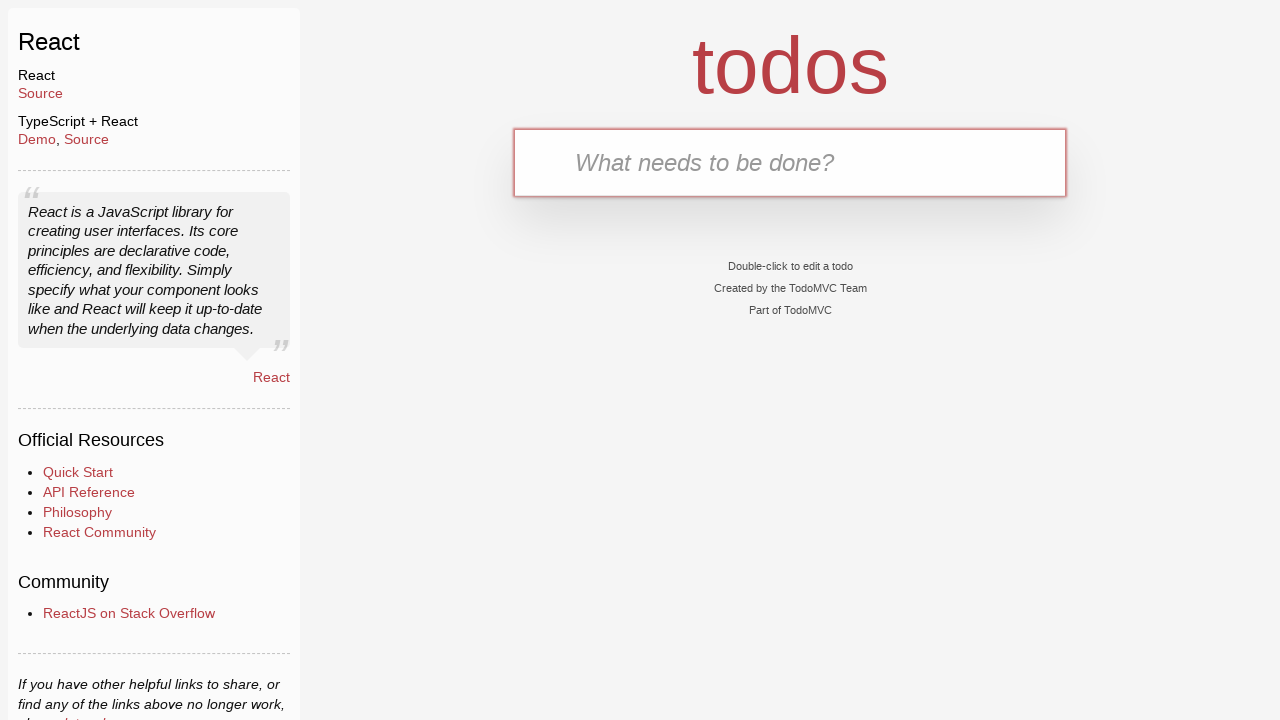

Waited for todo input field to be present
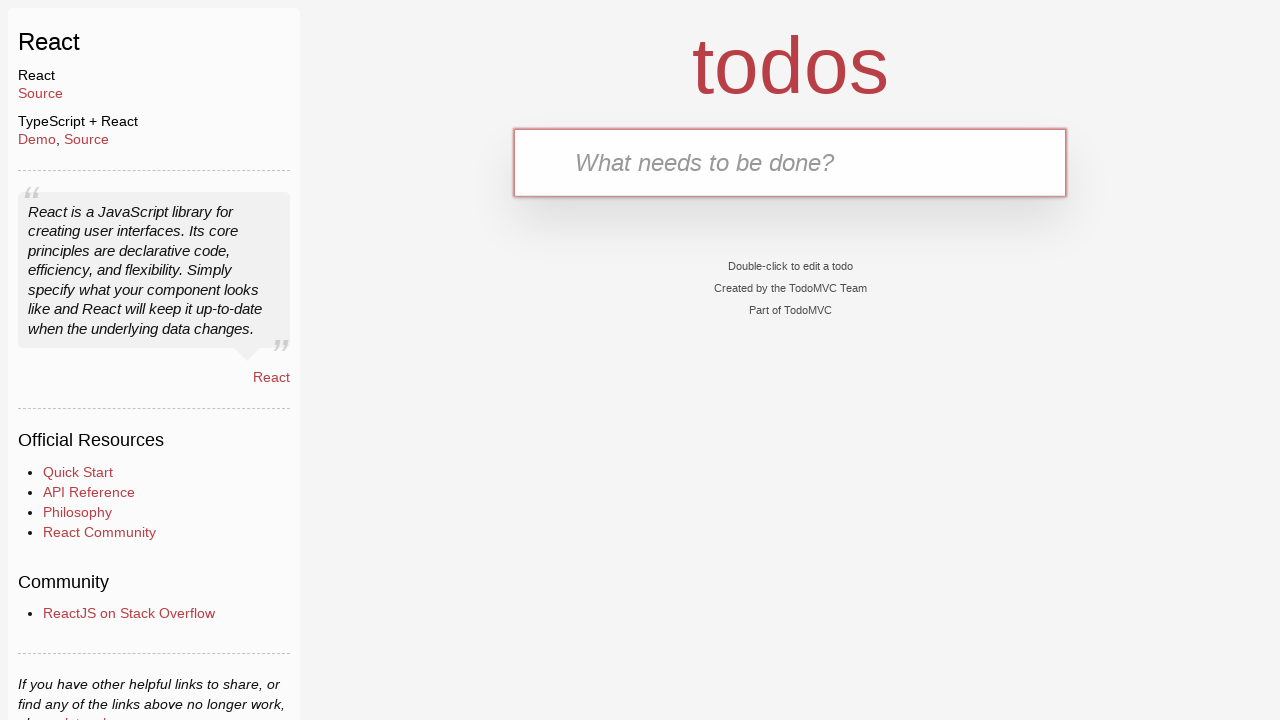

Retrieved initial todo count: 0
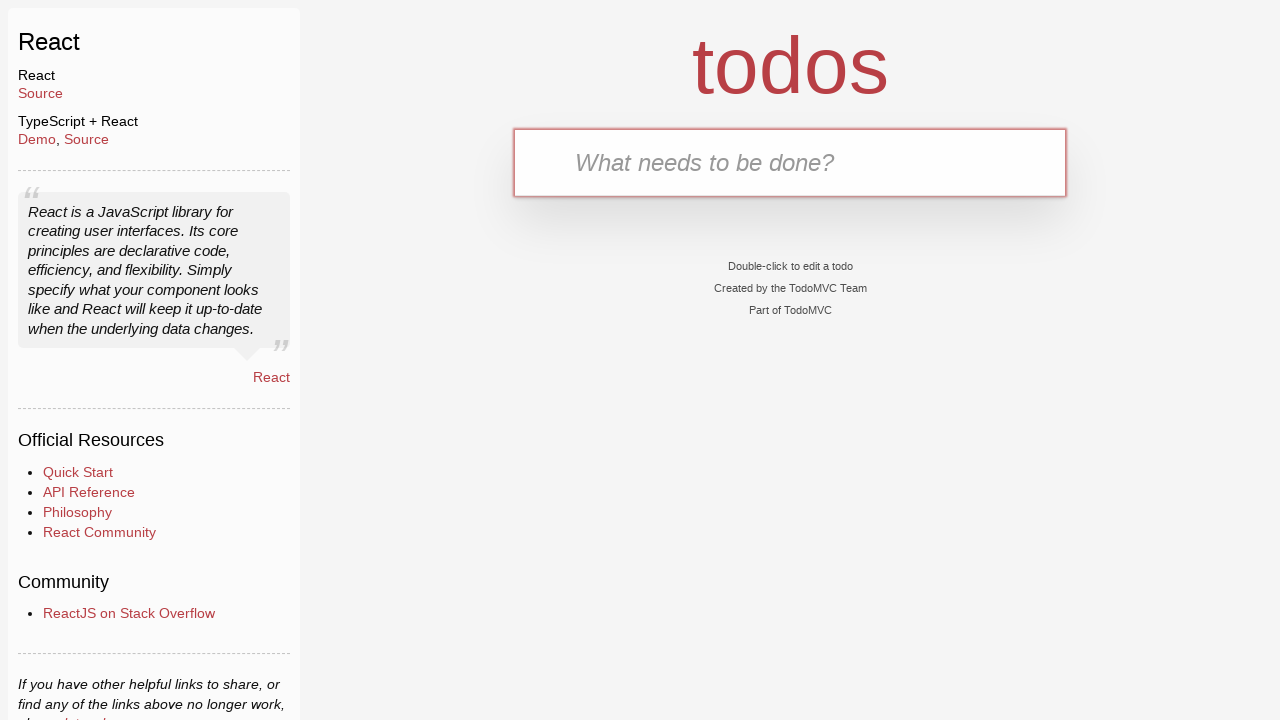

Filled todo input with empty string
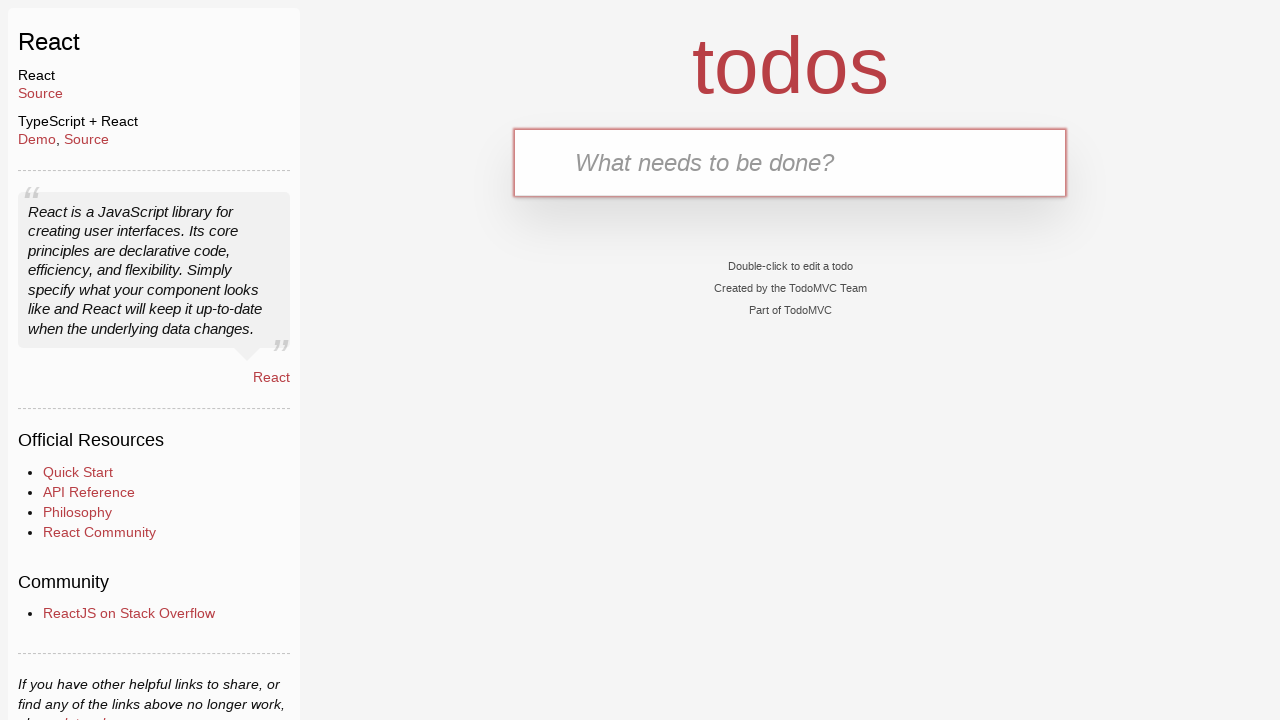

Pressed Enter to attempt adding empty todo
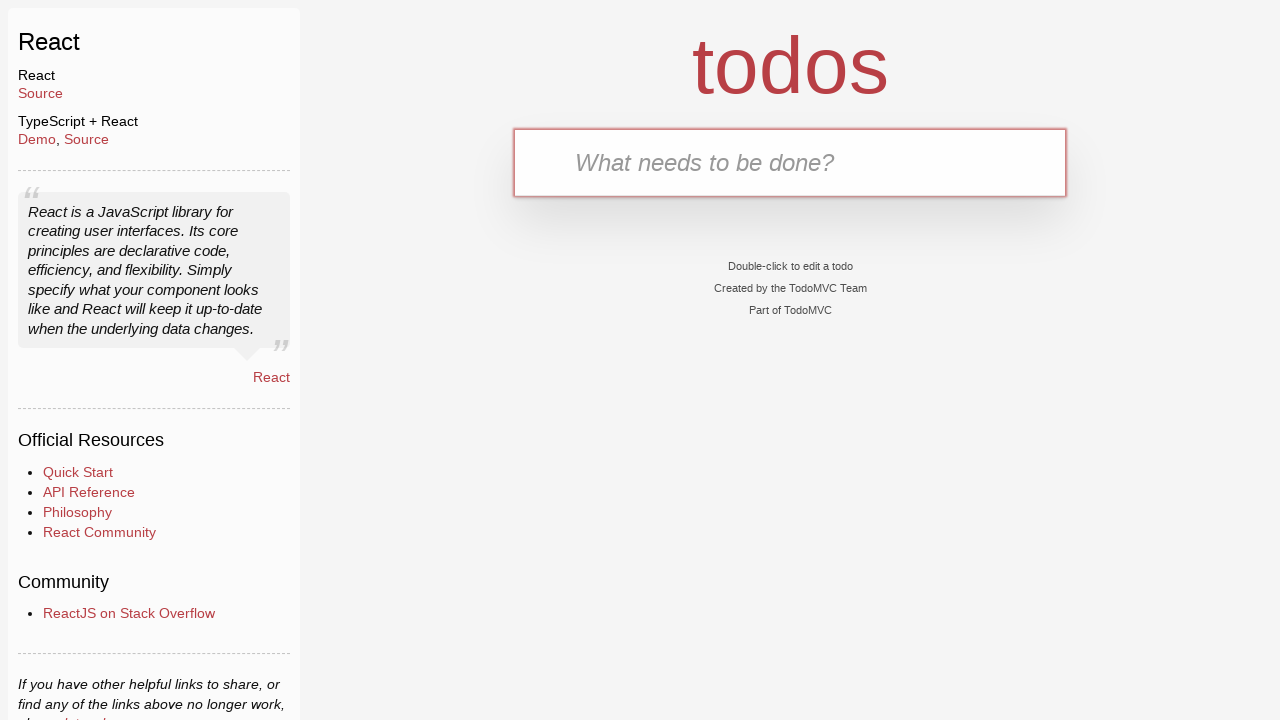

Waited for todo input field to be ready again
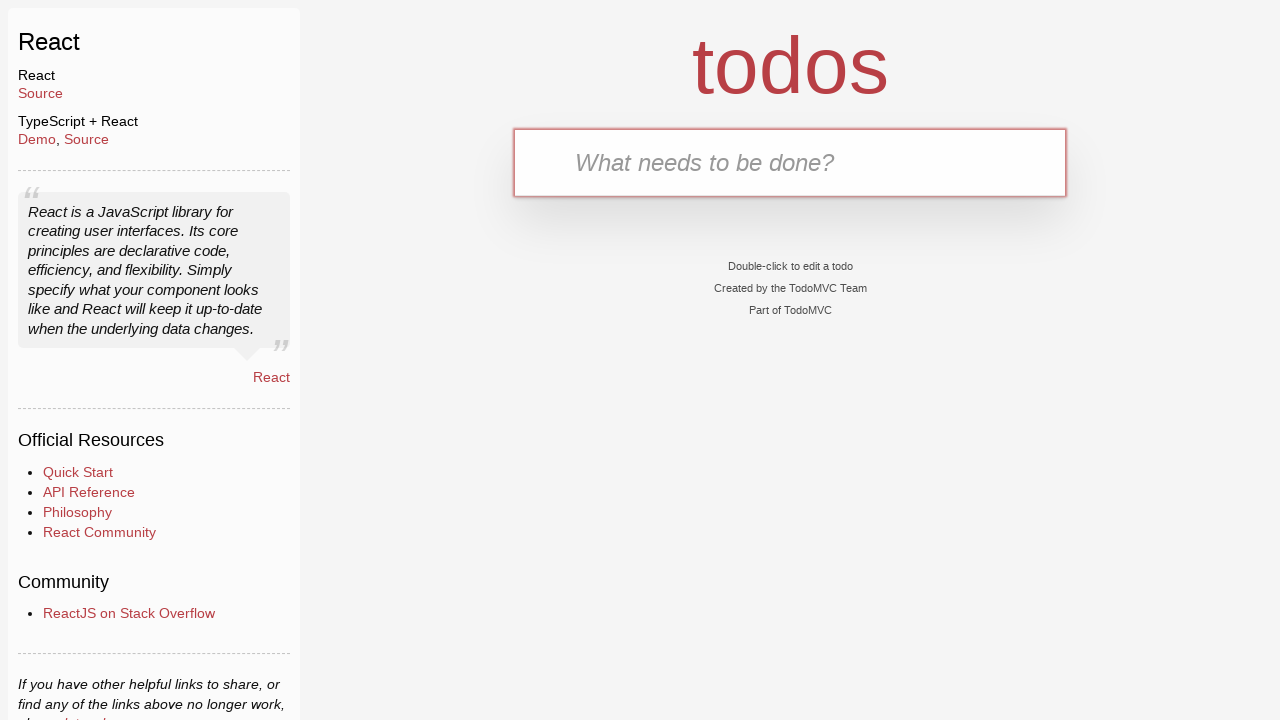

Filled todo input with whitespace-only string
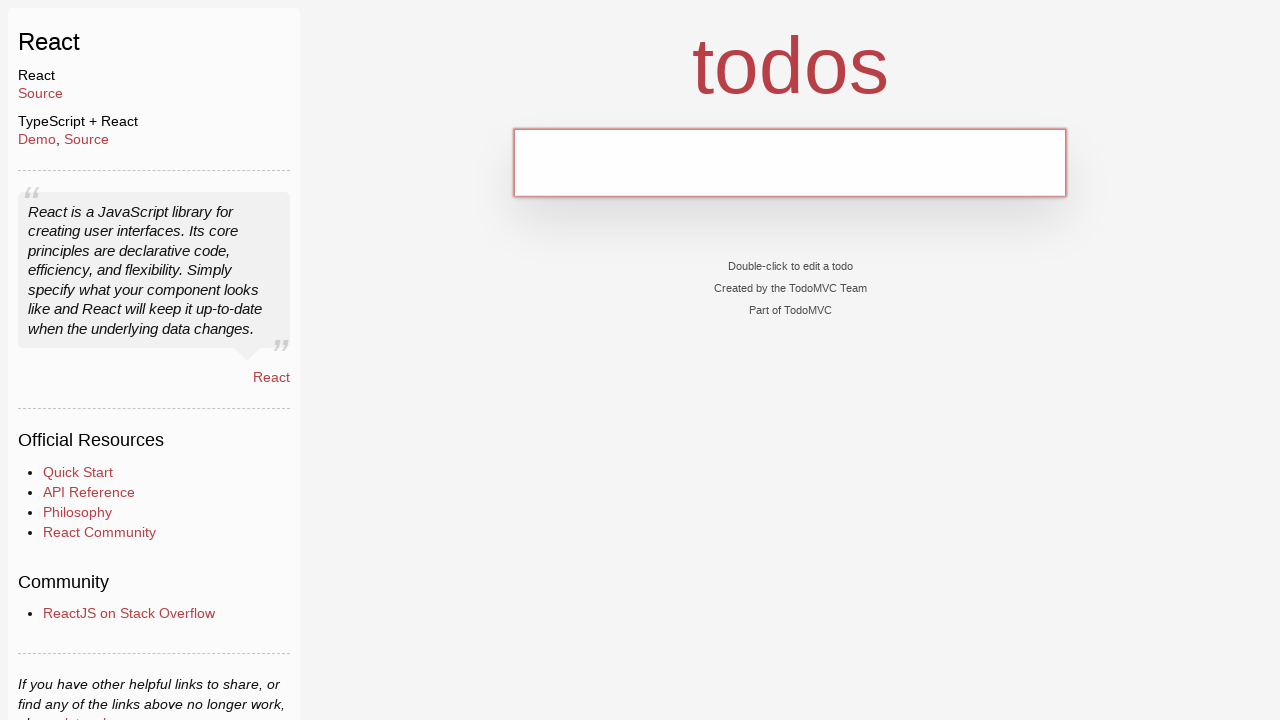

Pressed Enter to attempt adding whitespace-only todo
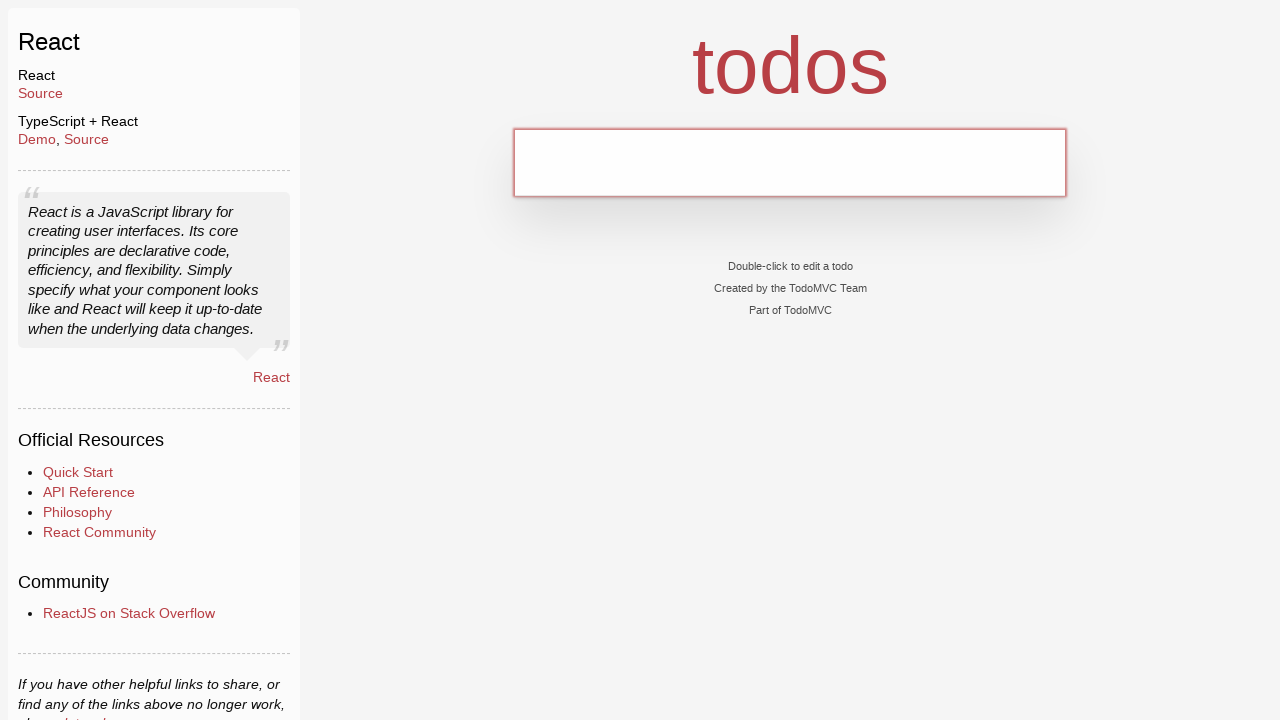

Retrieved current todo count: 0
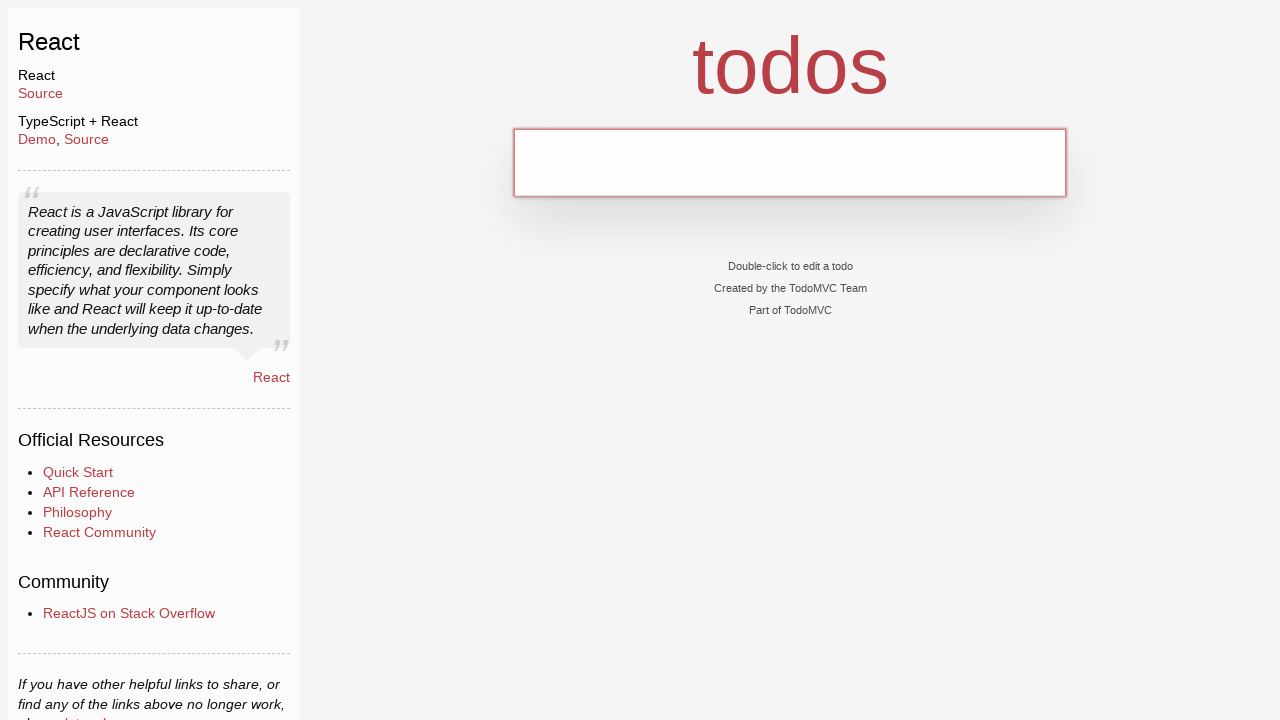

Assertion passed: no empty or whitespace-only todos were added
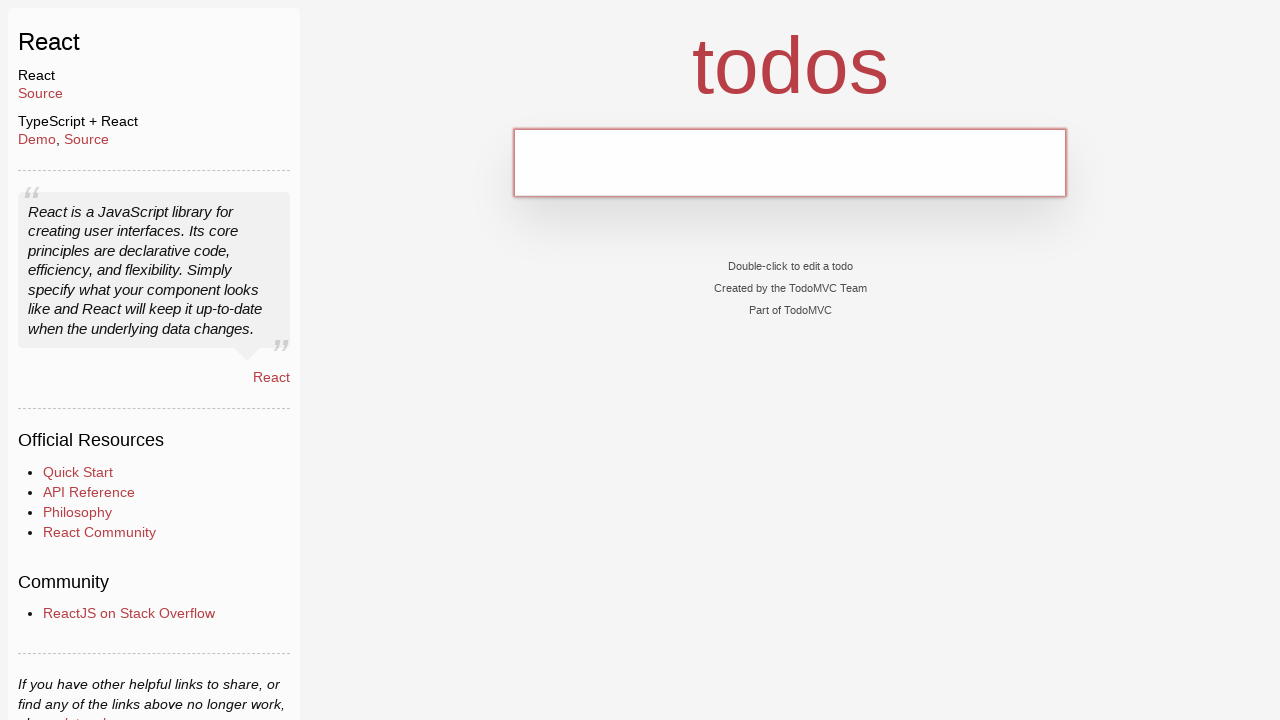

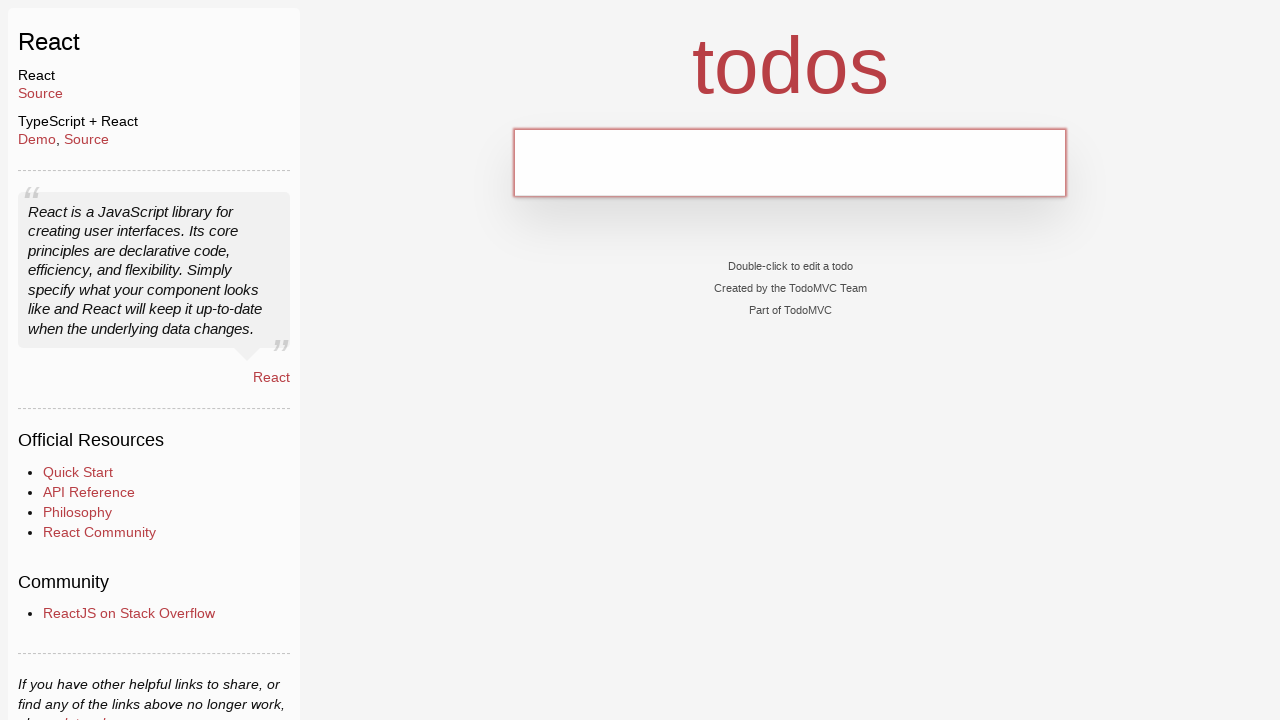